Navigates to the automation practice page, scrolls to the web table section, and verifies the table structure by checking that rows and columns exist.

Starting URL: https://rahulshettyacademy.com/AutomationPractice/

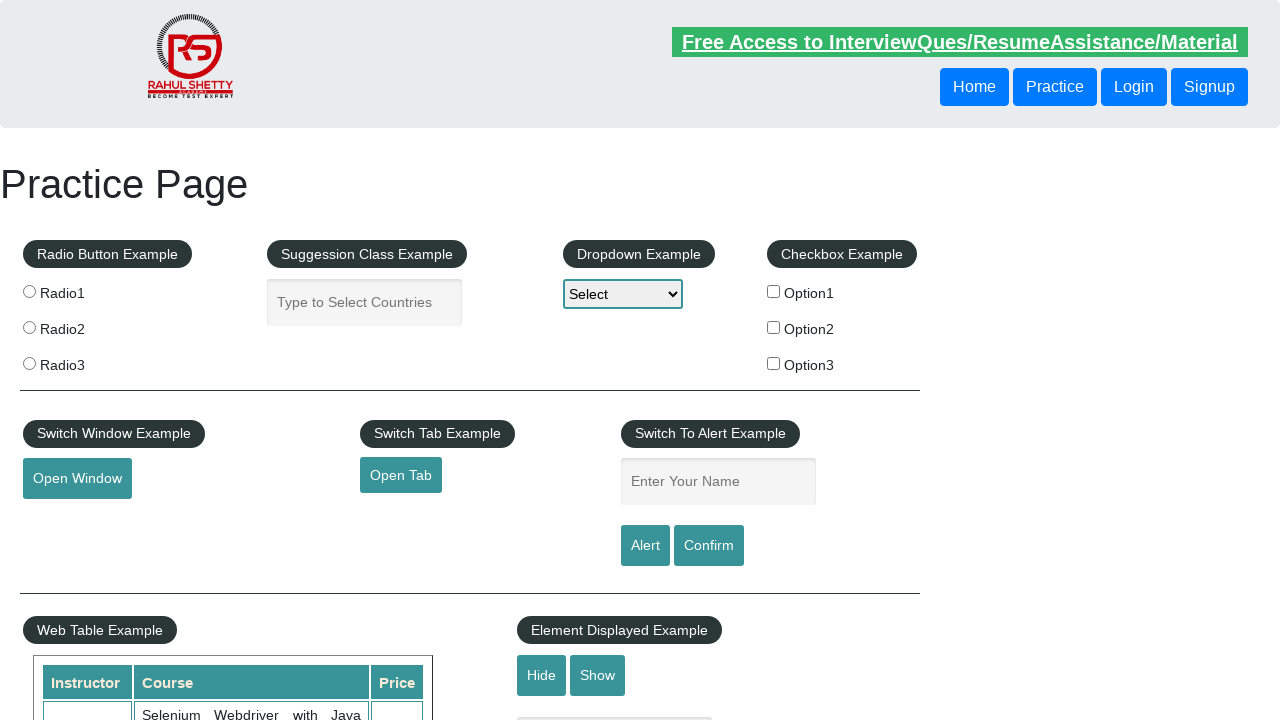

Waited for web table to be present
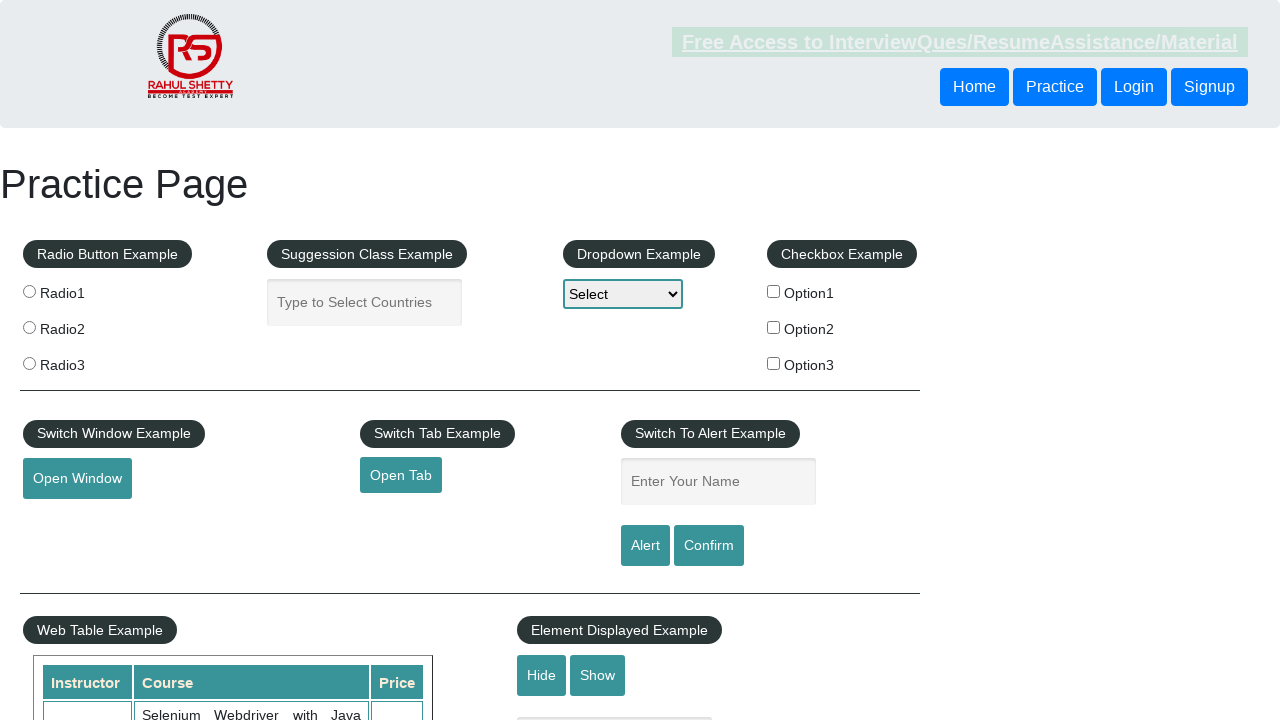

Located web table legend element
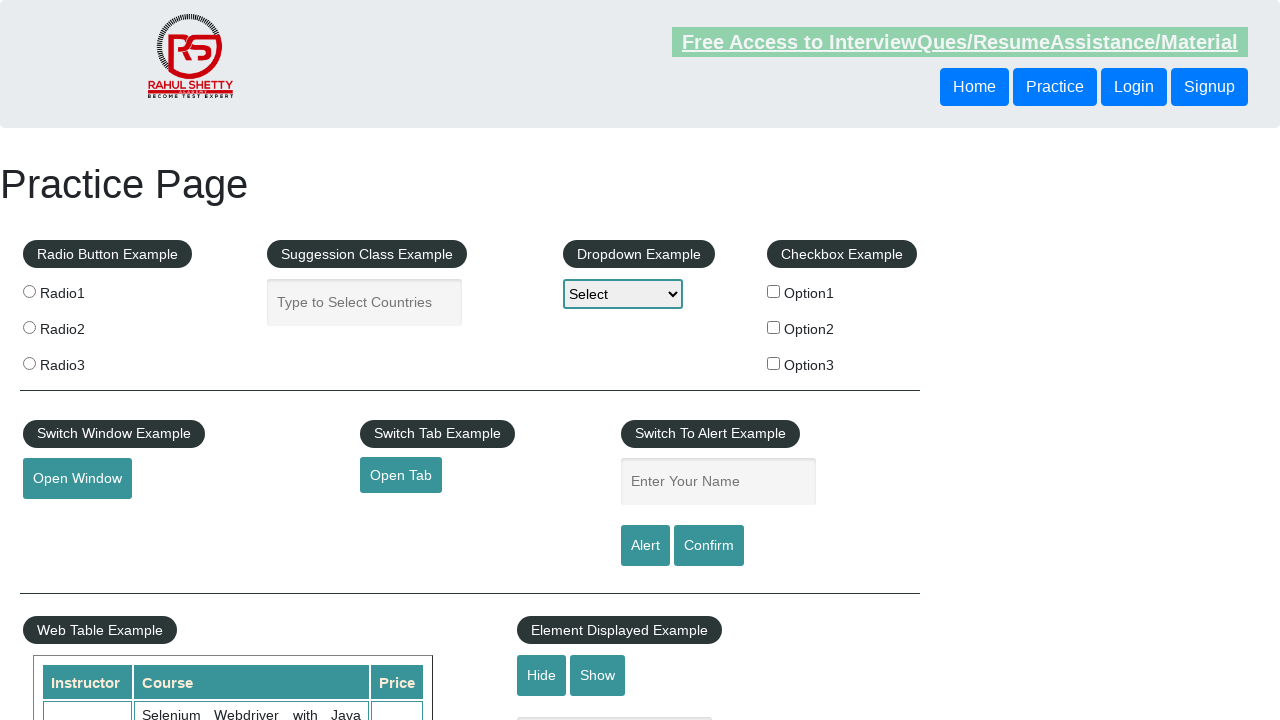

Scrolled to web table legend element
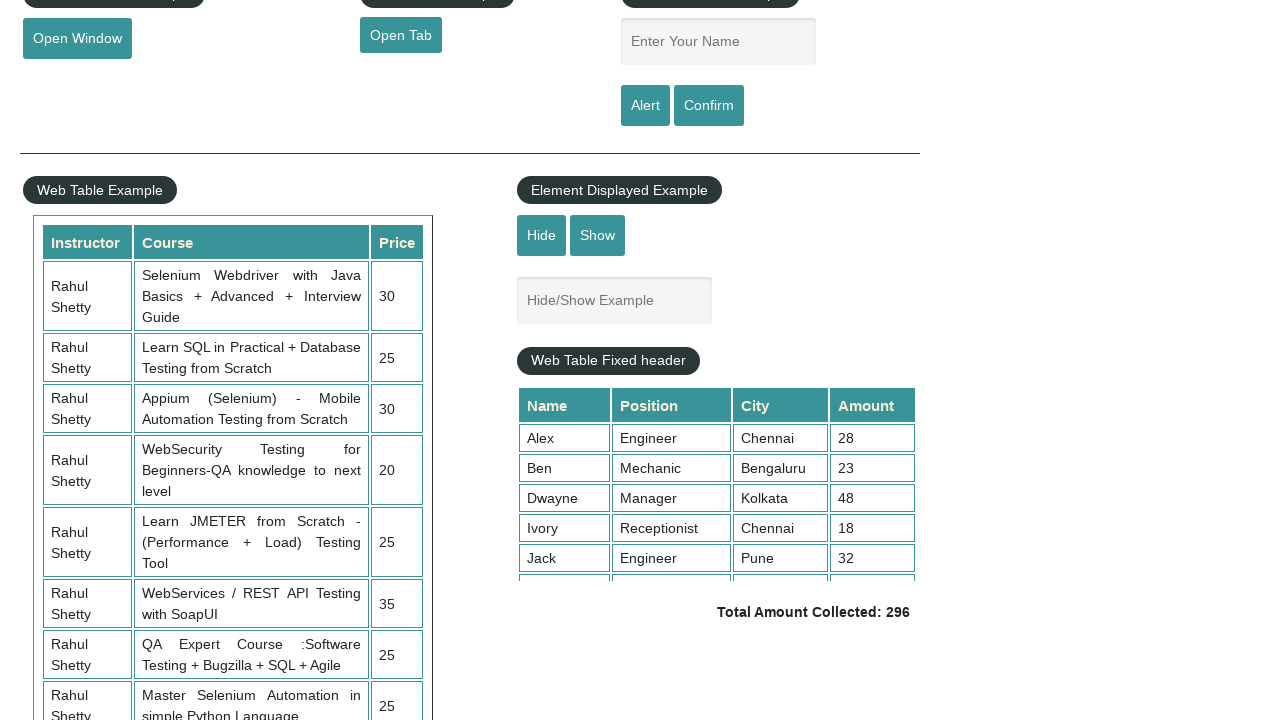

Located all rows in web table
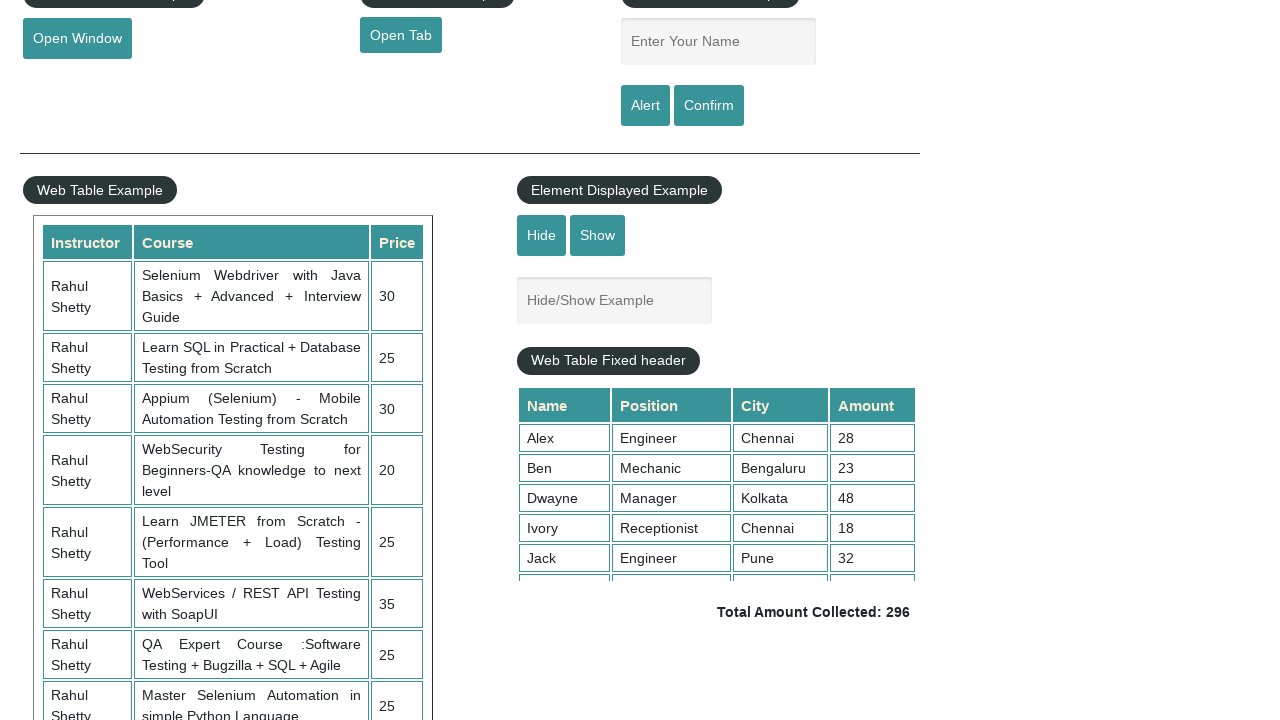

Counted 9 rows in web table
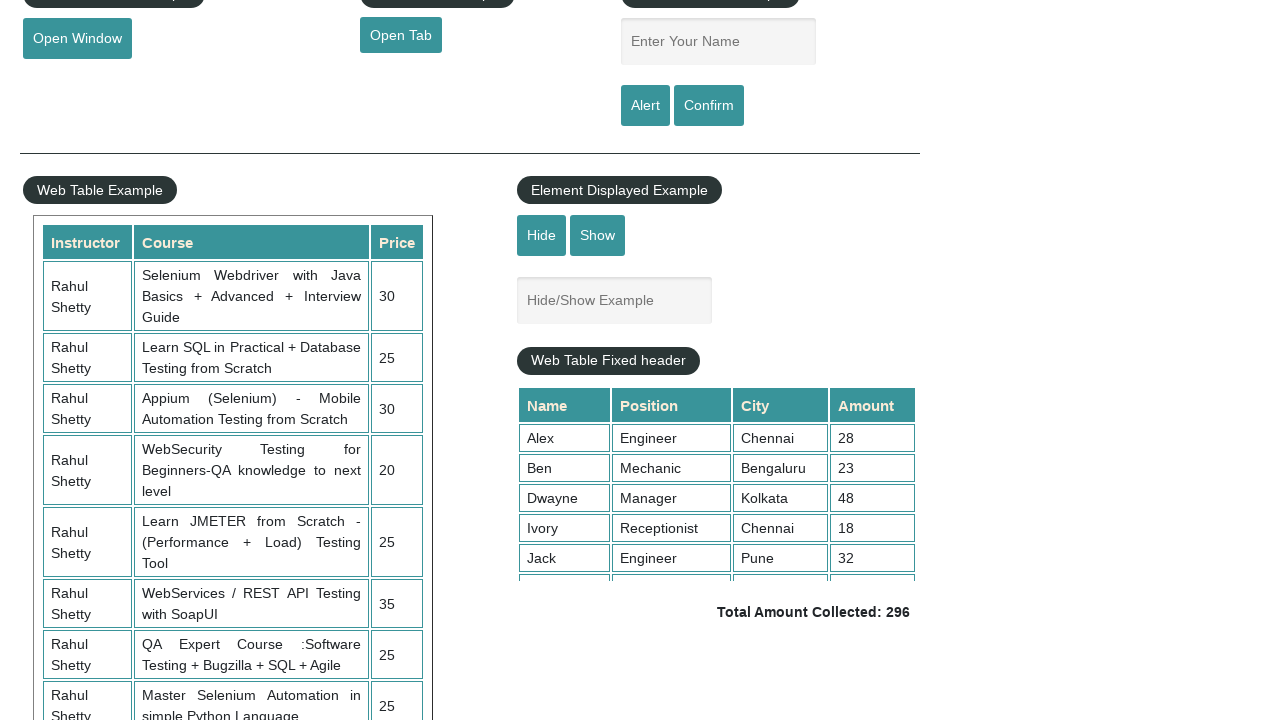

Verified web table has at least one row
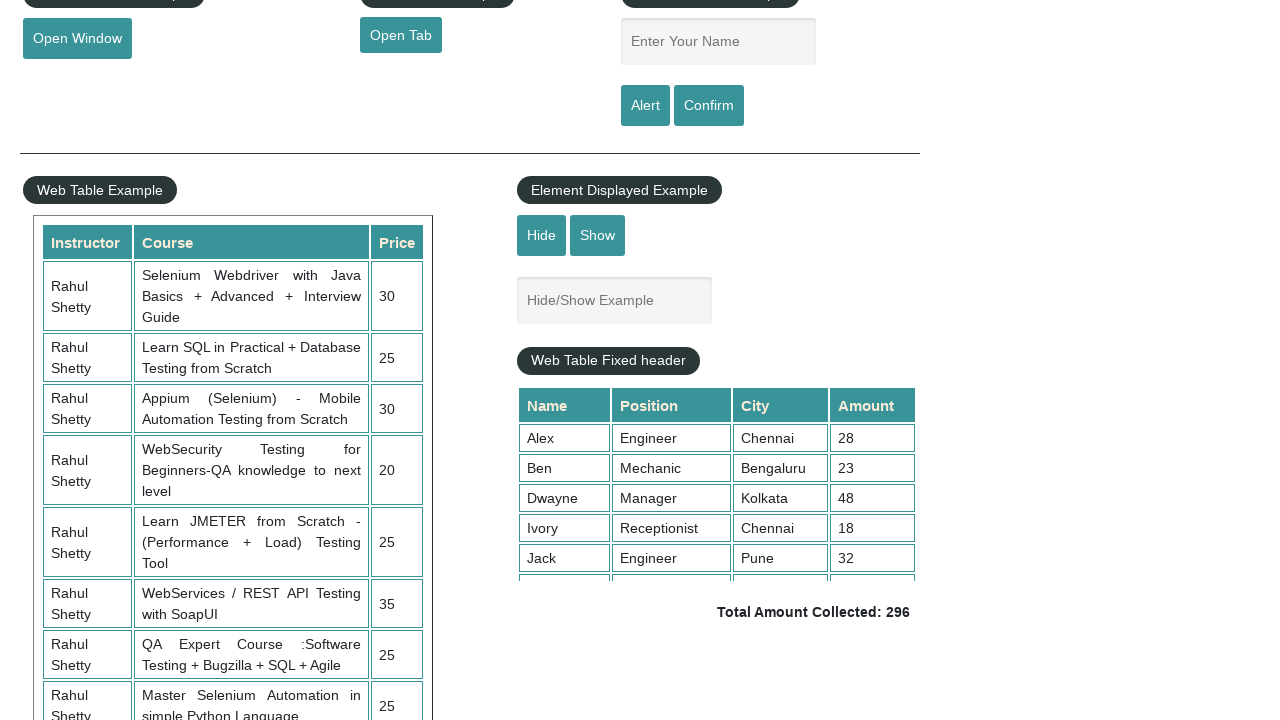

Located all columns in first row of web table
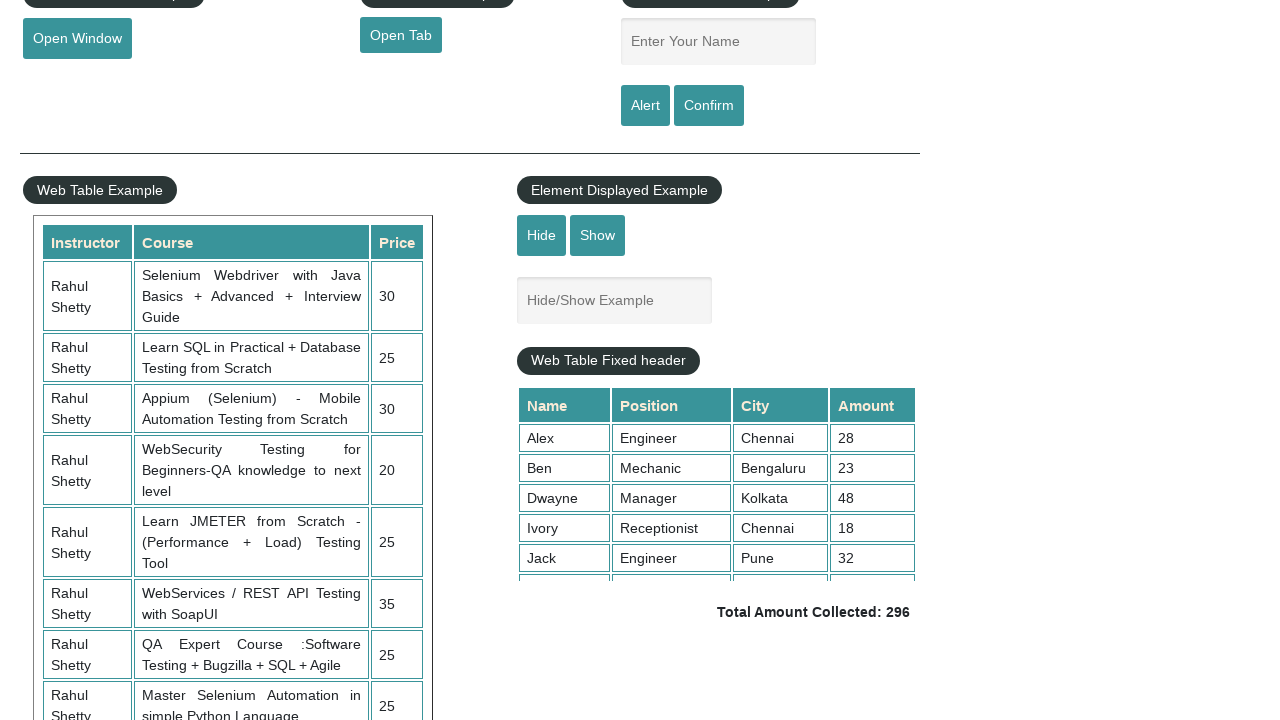

Counted 4 columns in first row of web table
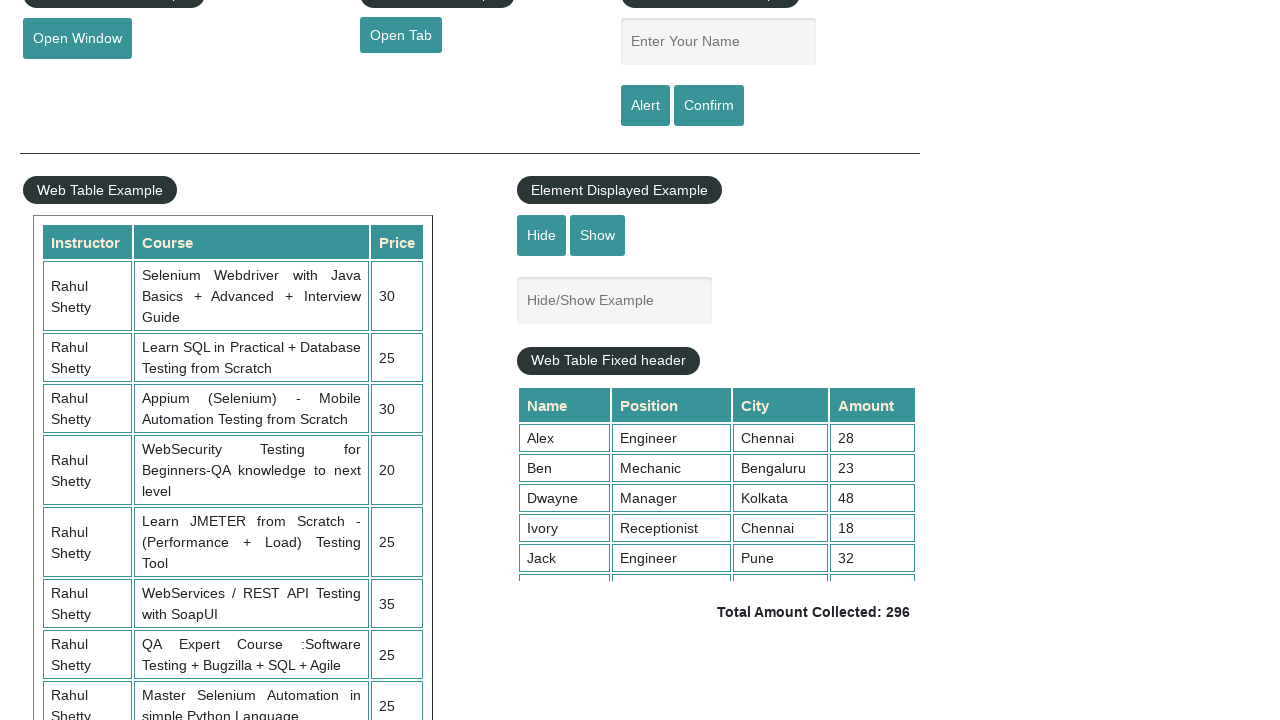

Verified web table has at least one column
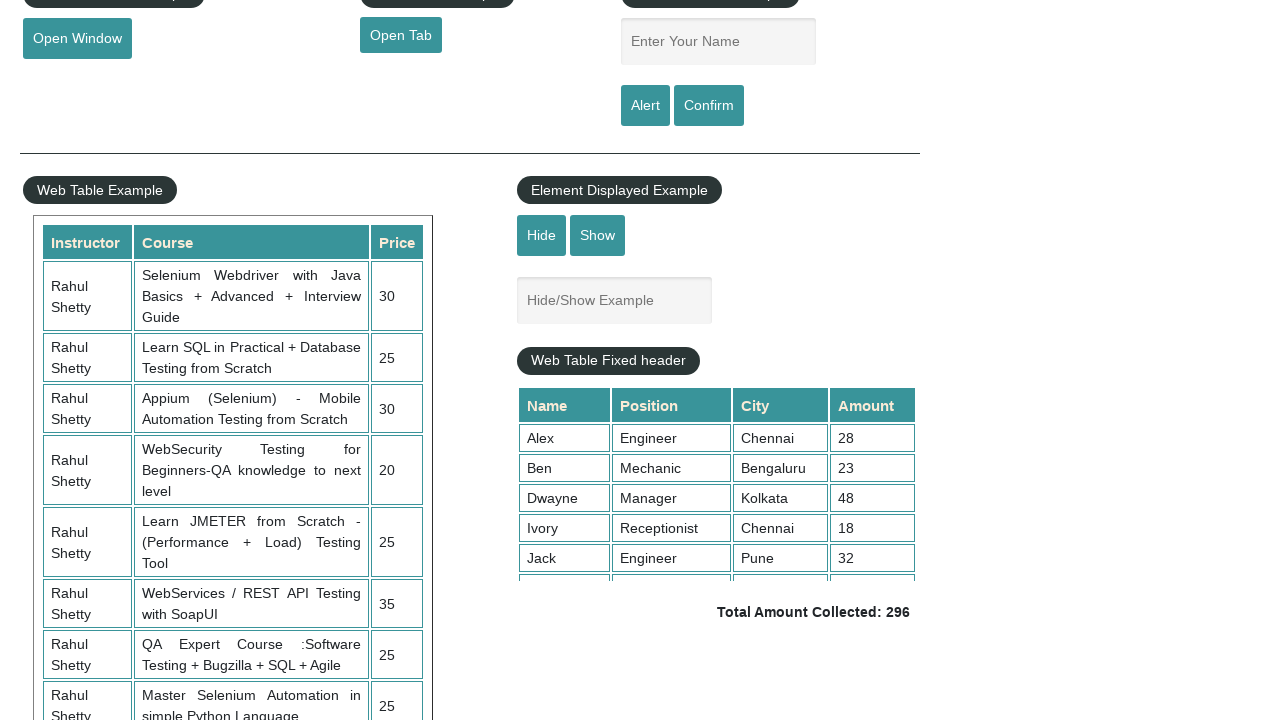

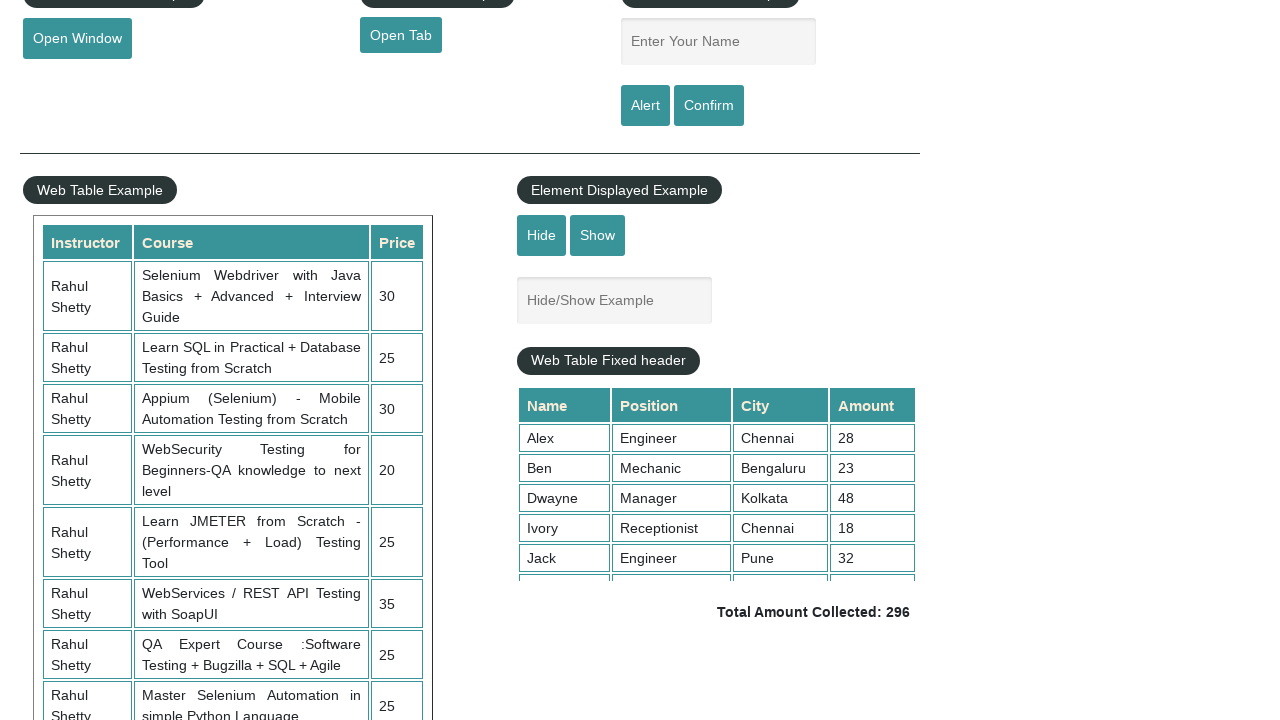